Tests JavaScript alert handling by clicking a button that triggers an alert and accepting it

Starting URL: https://the-internet.herokuapp.com/javascript_alerts

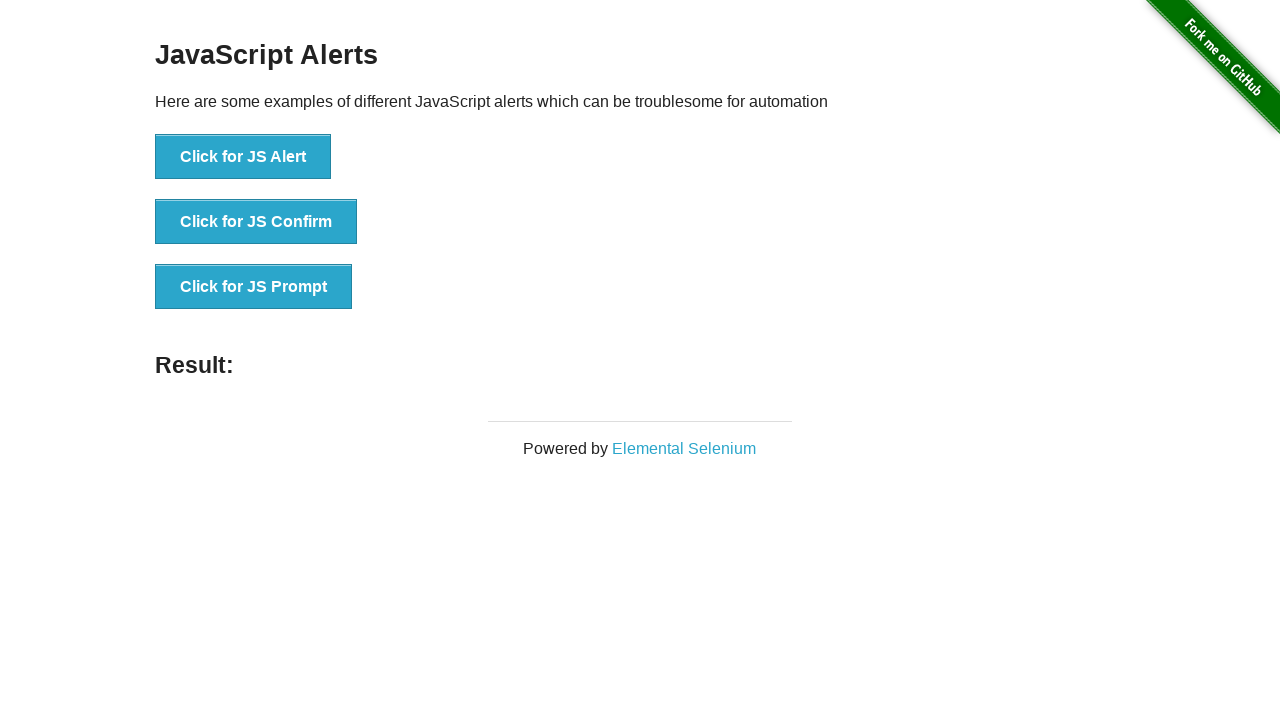

Set up dialog handler to accept alerts
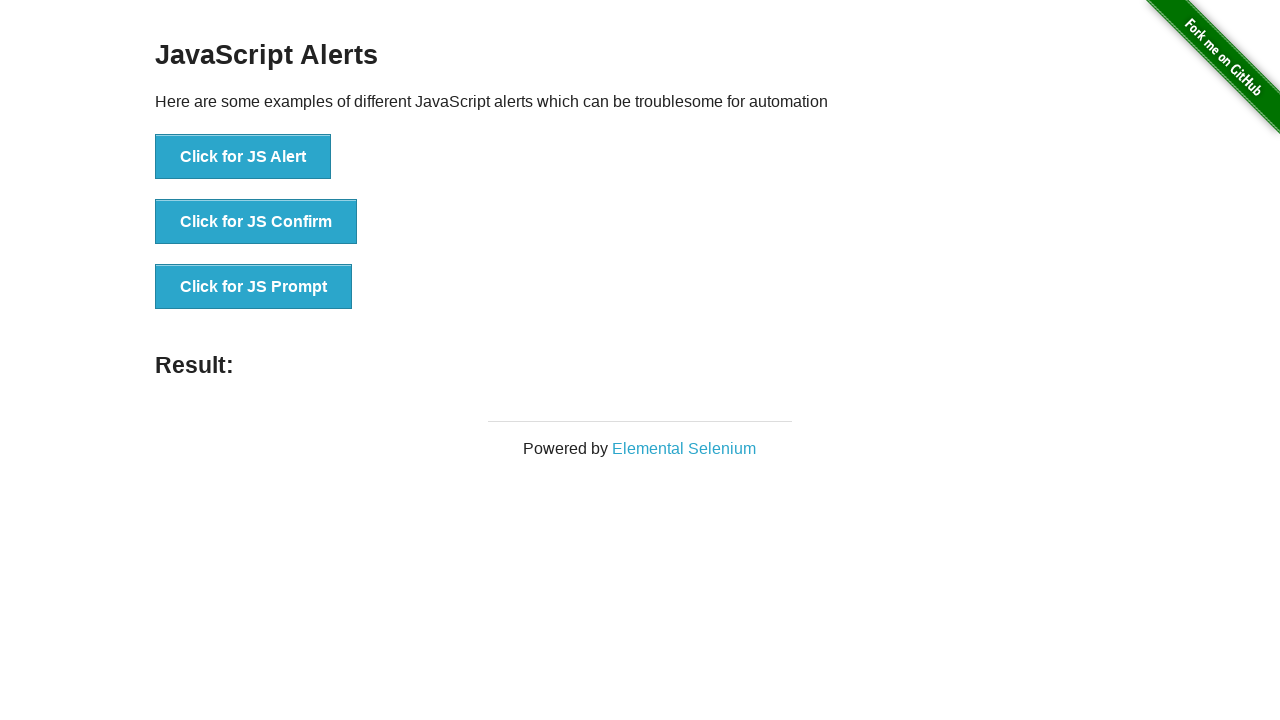

JS Alert button loaded and ready
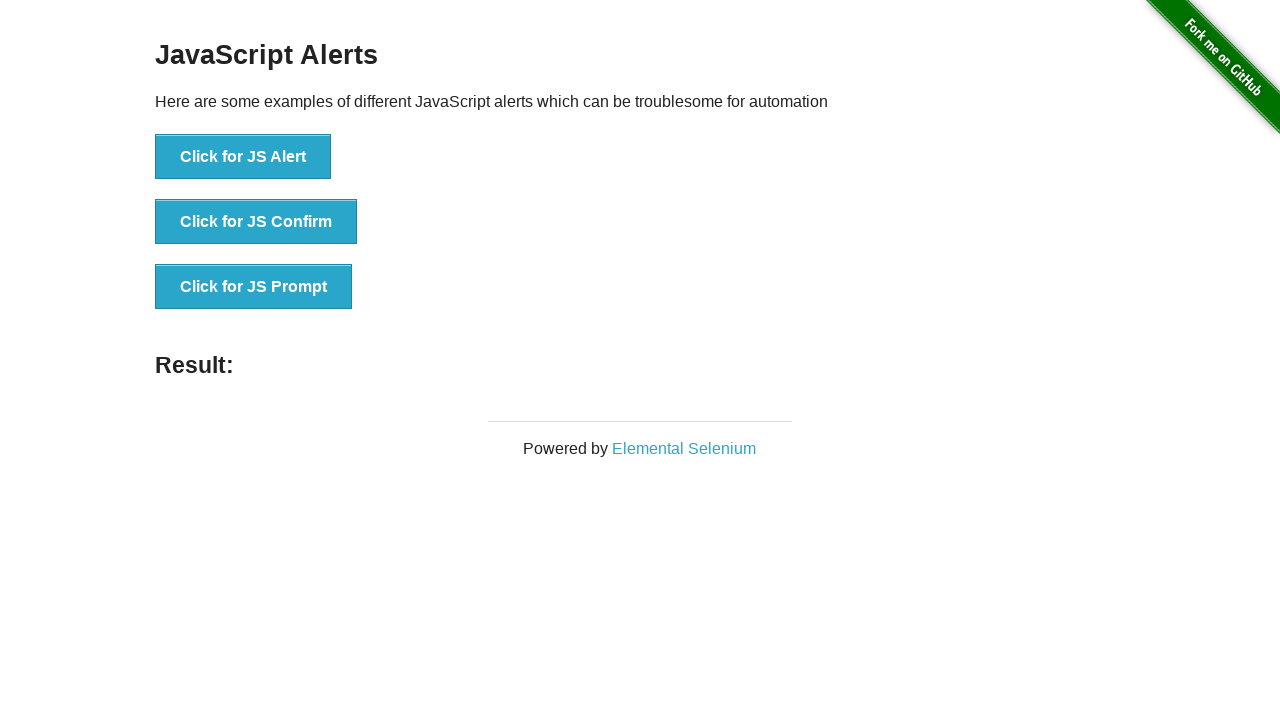

Clicked JS Alert button to trigger alert at (243, 157) on button[onclick='jsAlert()']
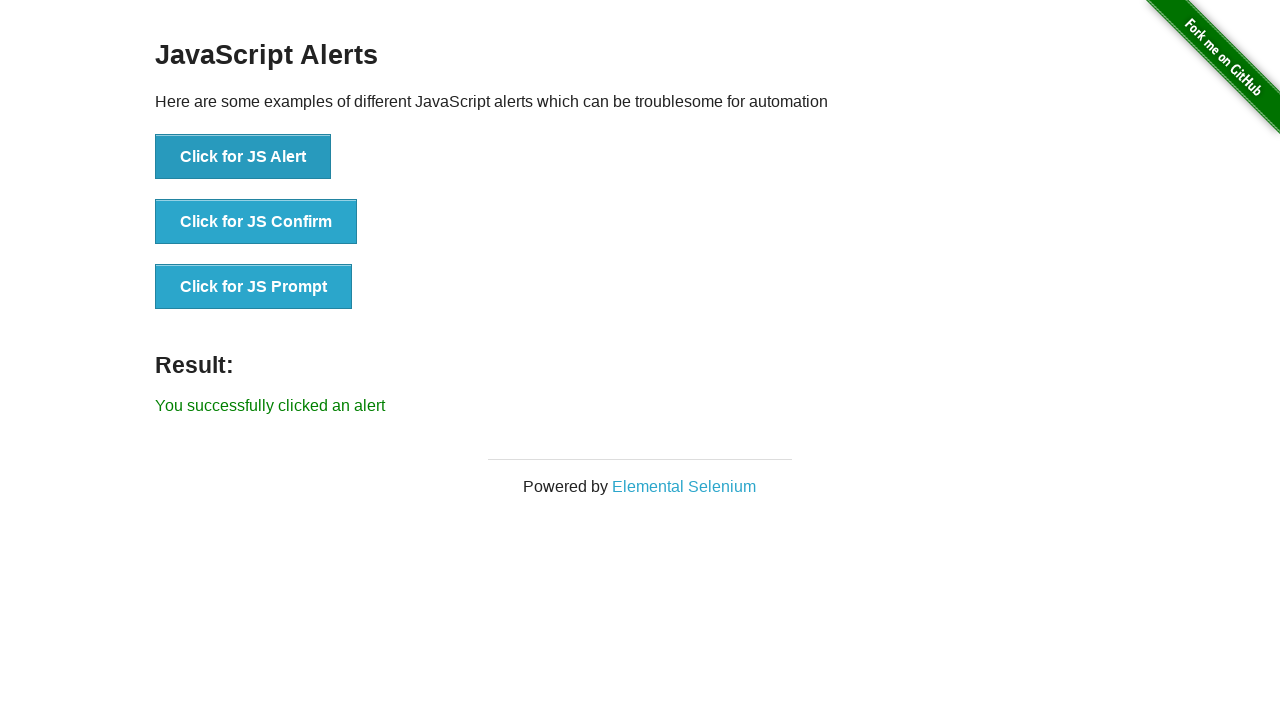

Alert was accepted and result message is now visible
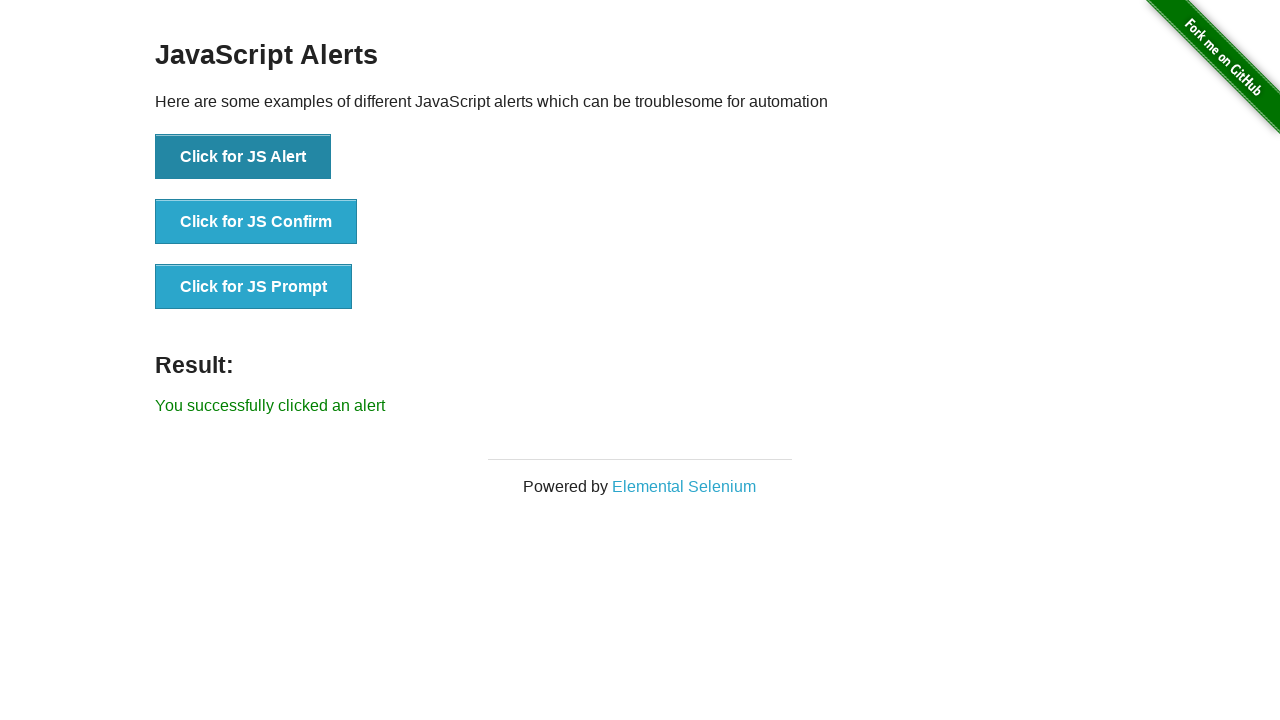

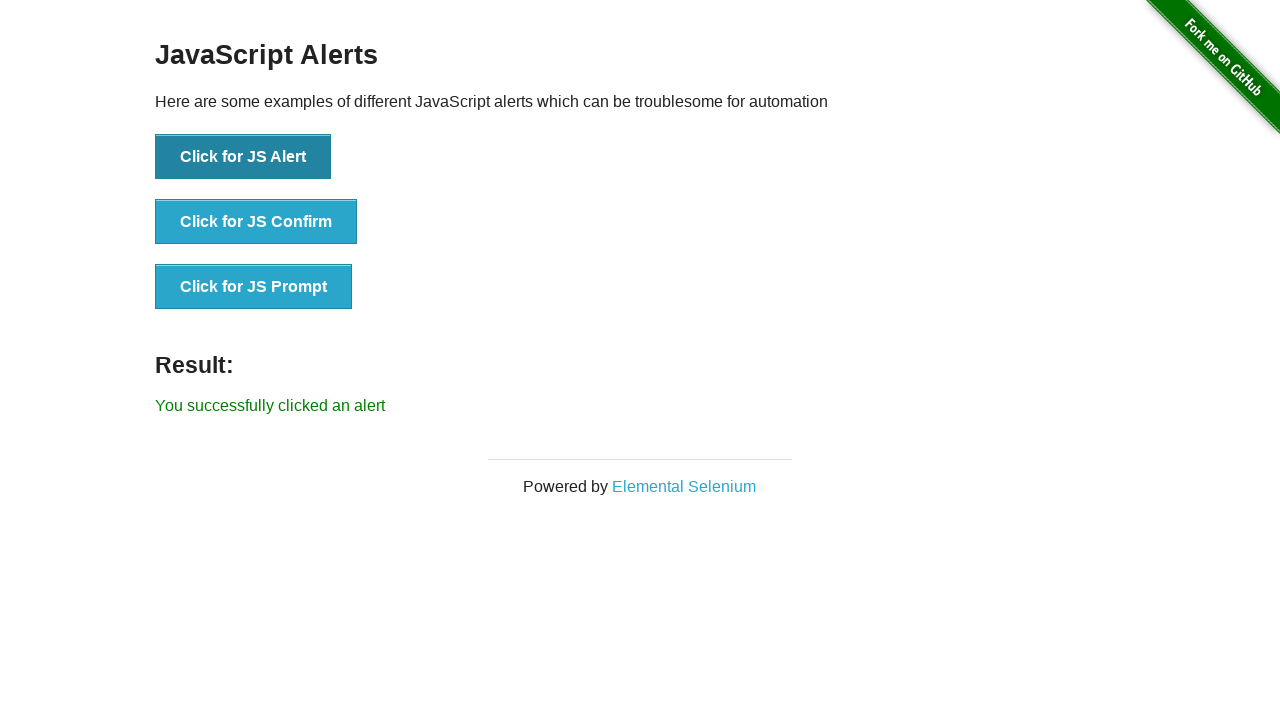